Tests multi-select functionality by holding Control key and clicking multiple non-consecutive items

Starting URL: https://automationfc.github.io/jquery-selectable/

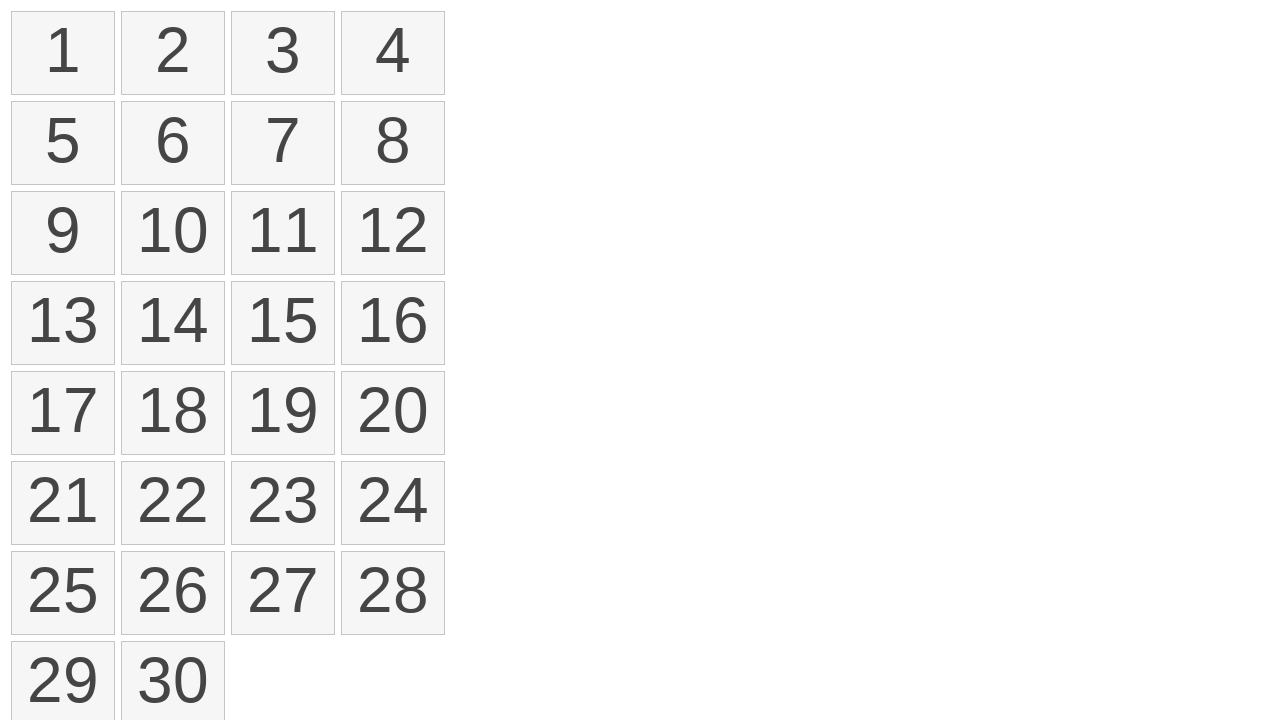

Waited for selectable list to load
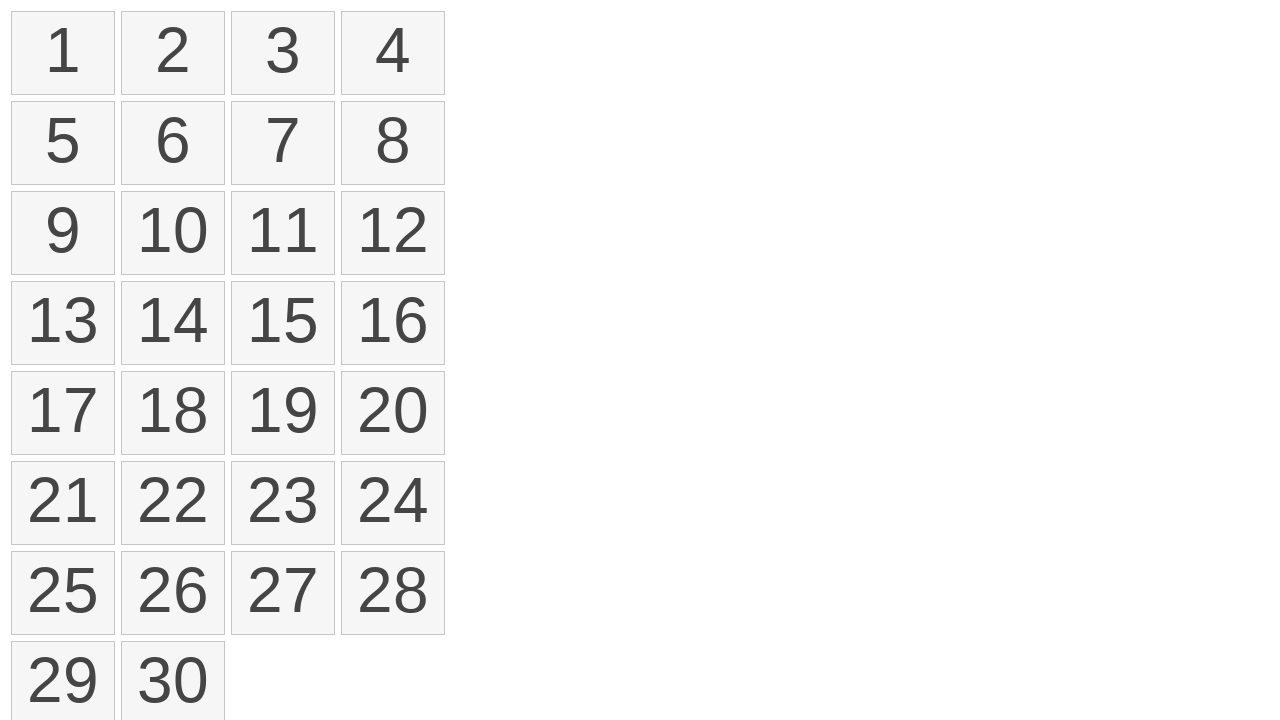

Retrieved list items locator
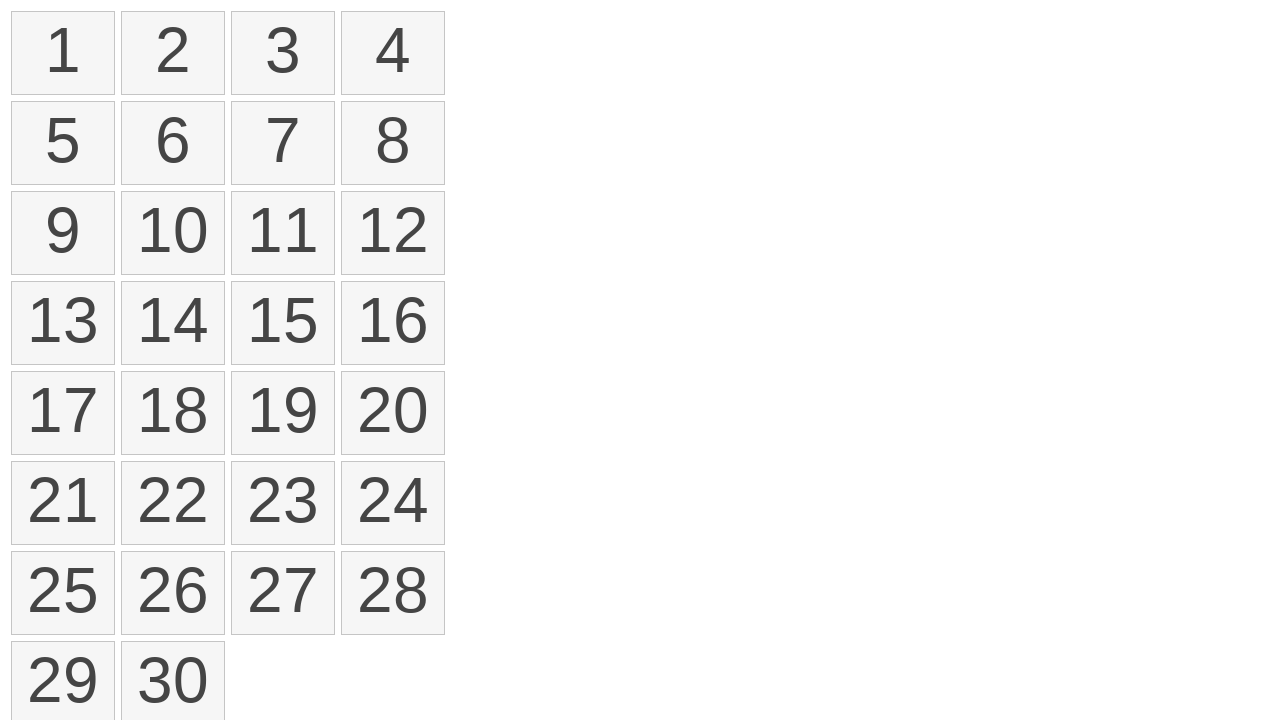

Pressed Control key down to enable multi-select mode
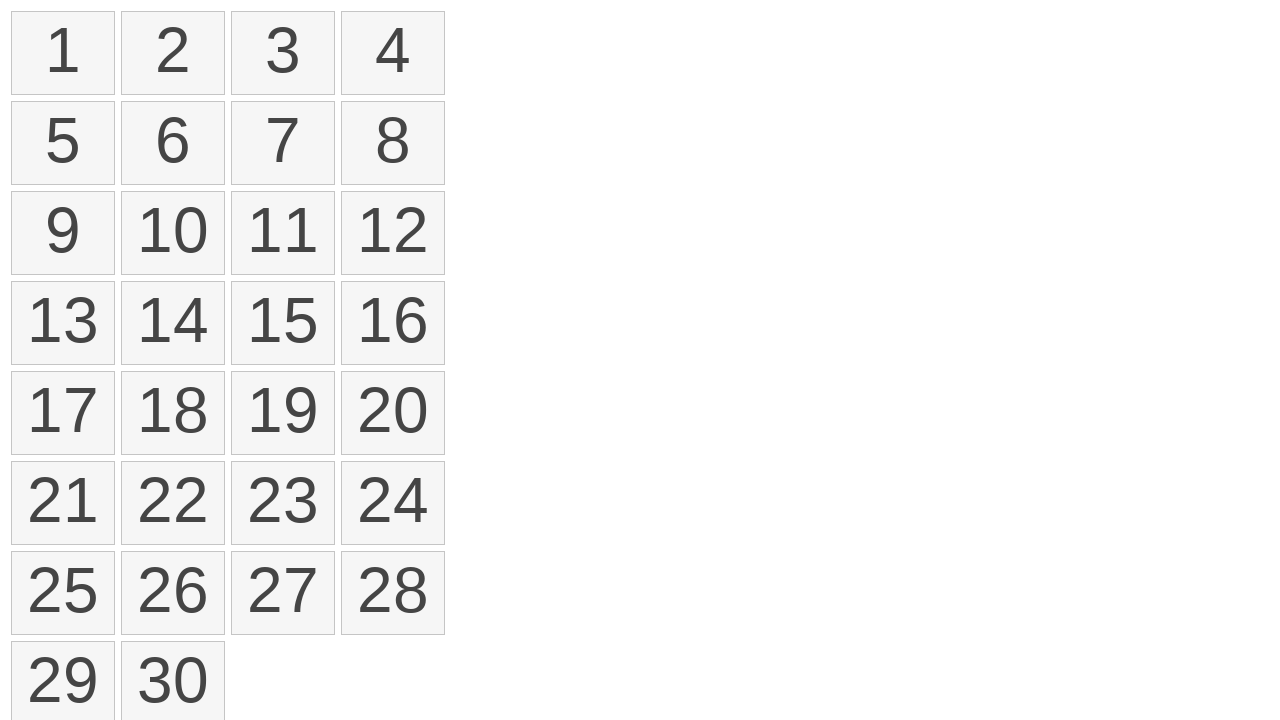

Clicked item at index 1 while holding Control at (173, 53) on xpath=//ol[@id='selectable']//li >> nth=1
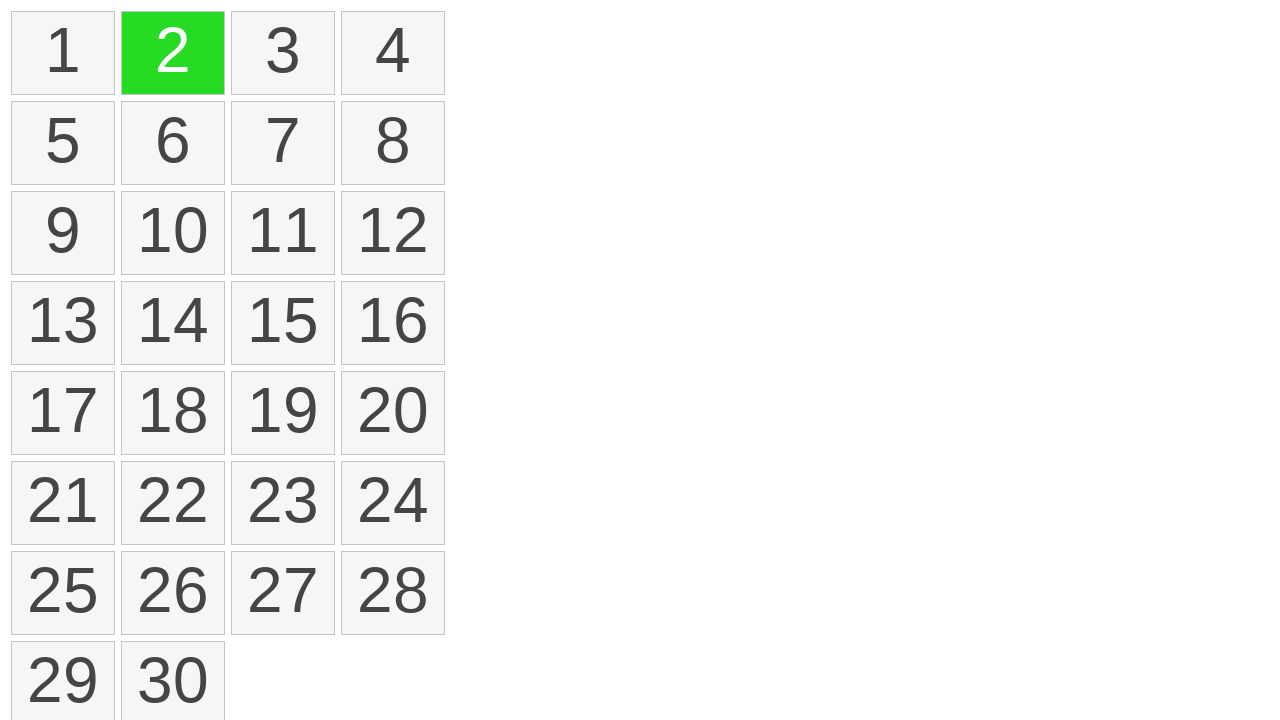

Clicked item at index 3 while holding Control at (393, 53) on xpath=//ol[@id='selectable']//li >> nth=3
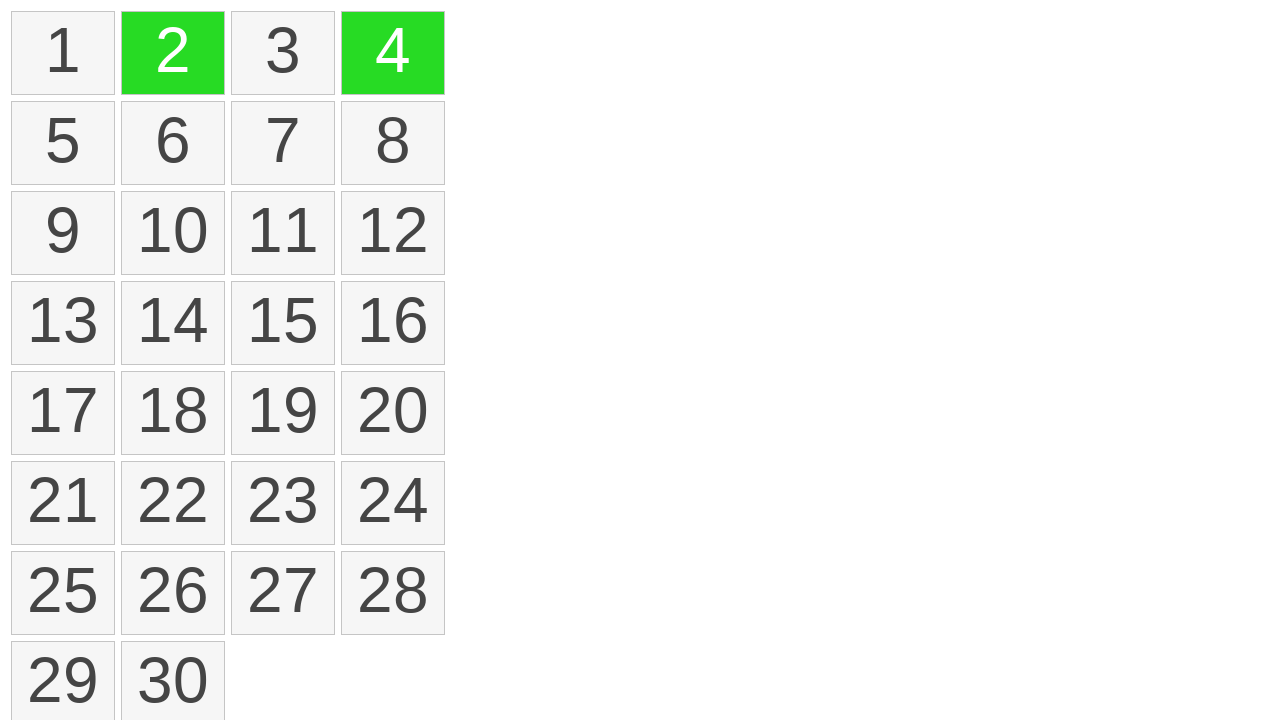

Clicked item at index 7 while holding Control at (393, 143) on xpath=//ol[@id='selectable']//li >> nth=7
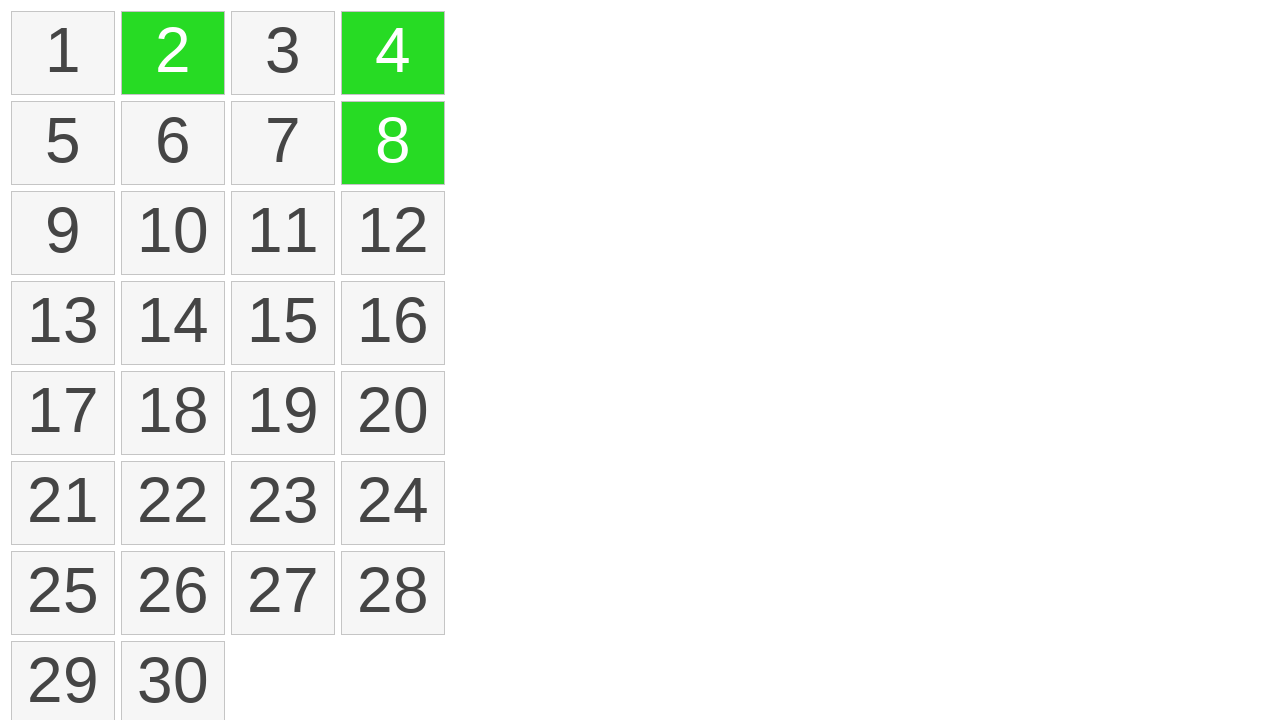

Clicked item at index 10 while holding Control at (283, 233) on xpath=//ol[@id='selectable']//li >> nth=10
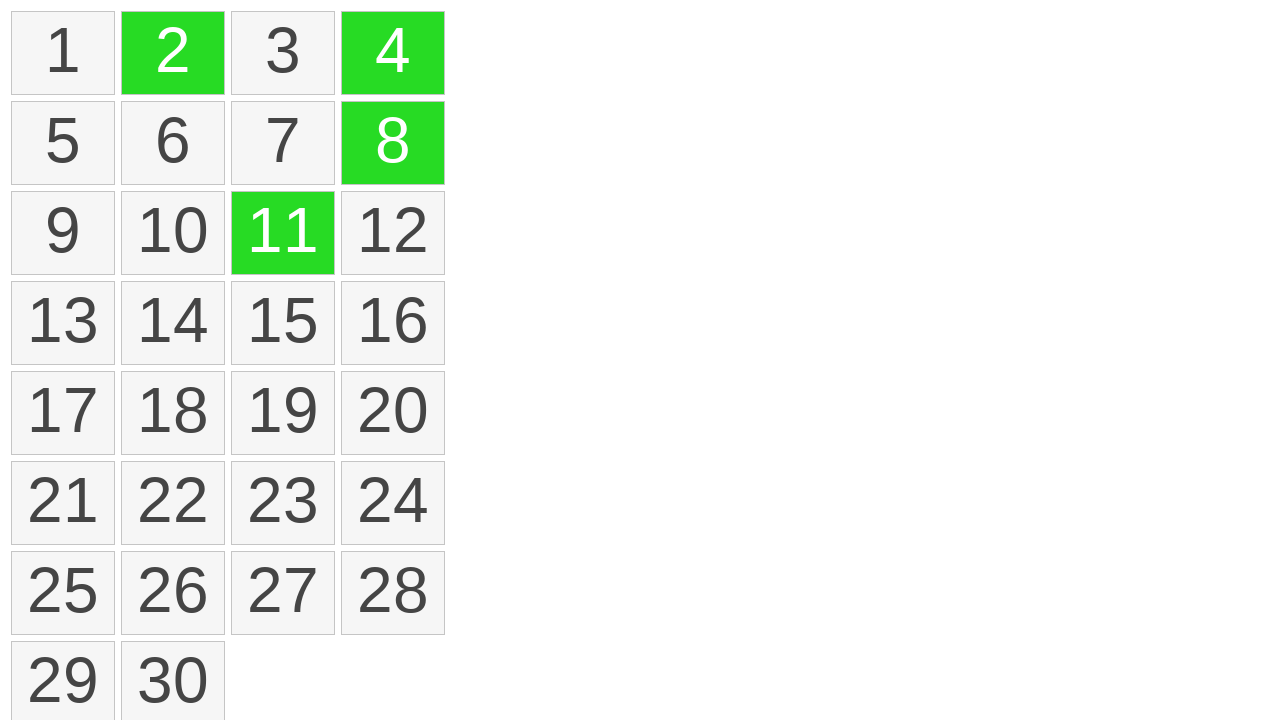

Clicked item at index 14 while holding Control at (283, 323) on xpath=//ol[@id='selectable']//li >> nth=14
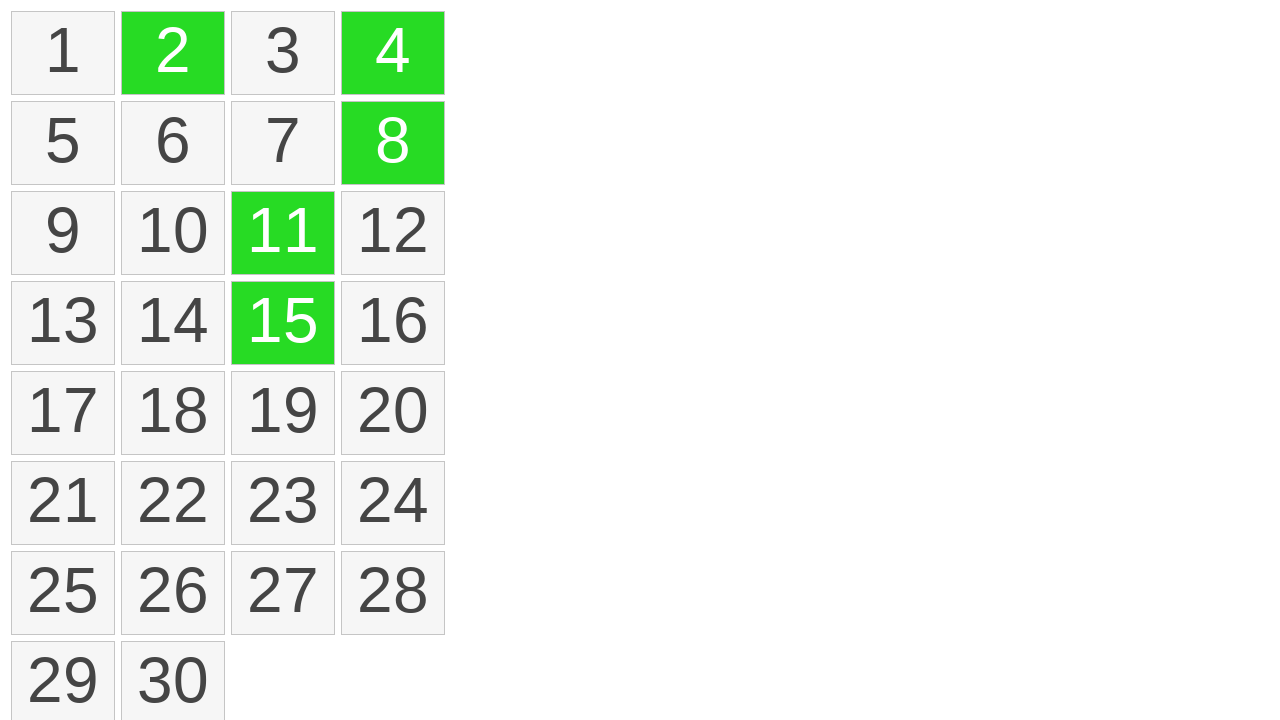

Clicked item at index 22 while holding Control at (283, 503) on xpath=//ol[@id='selectable']//li >> nth=22
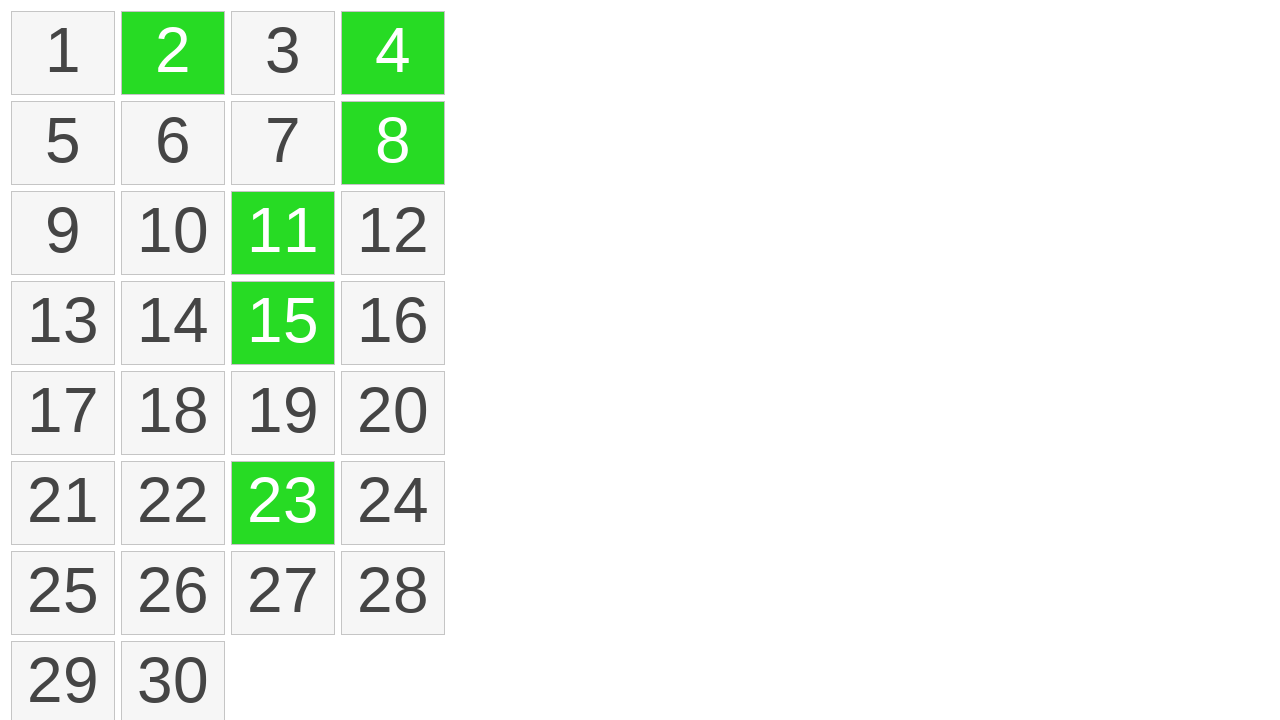

Clicked item at index 29 while holding Control at (173, 678) on xpath=//ol[@id='selectable']//li >> nth=29
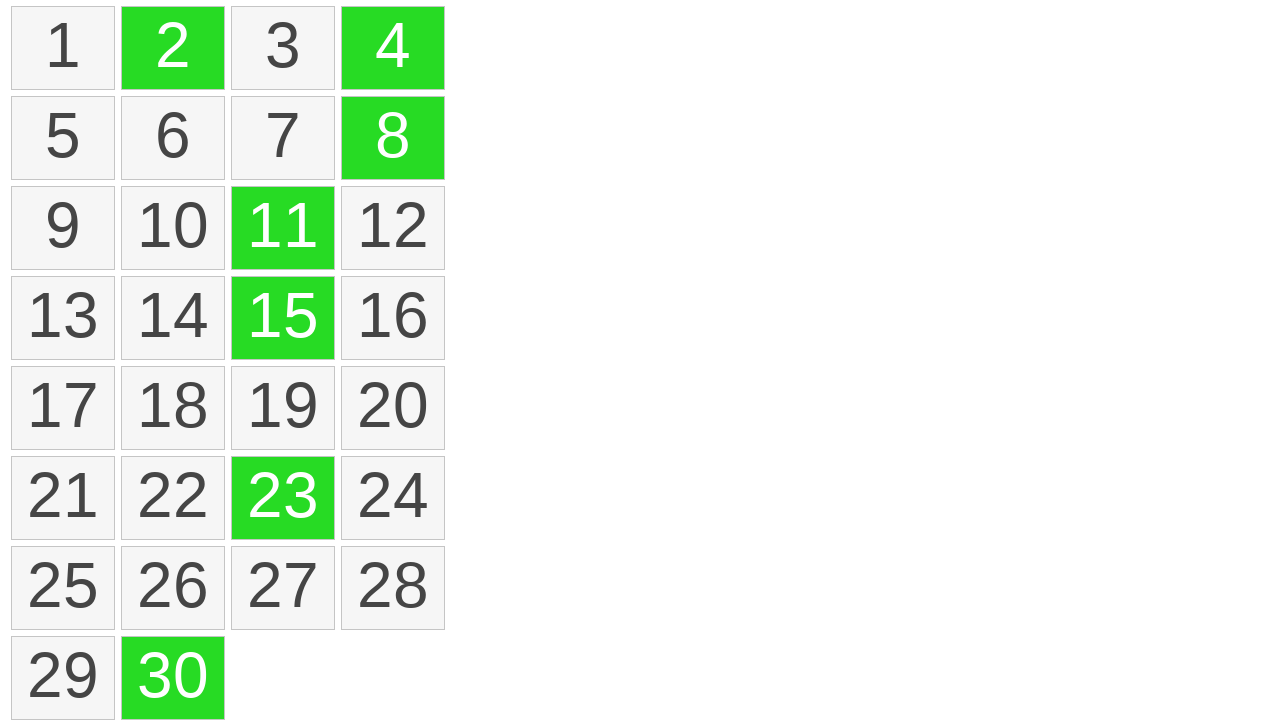

Released Control key to exit multi-select mode
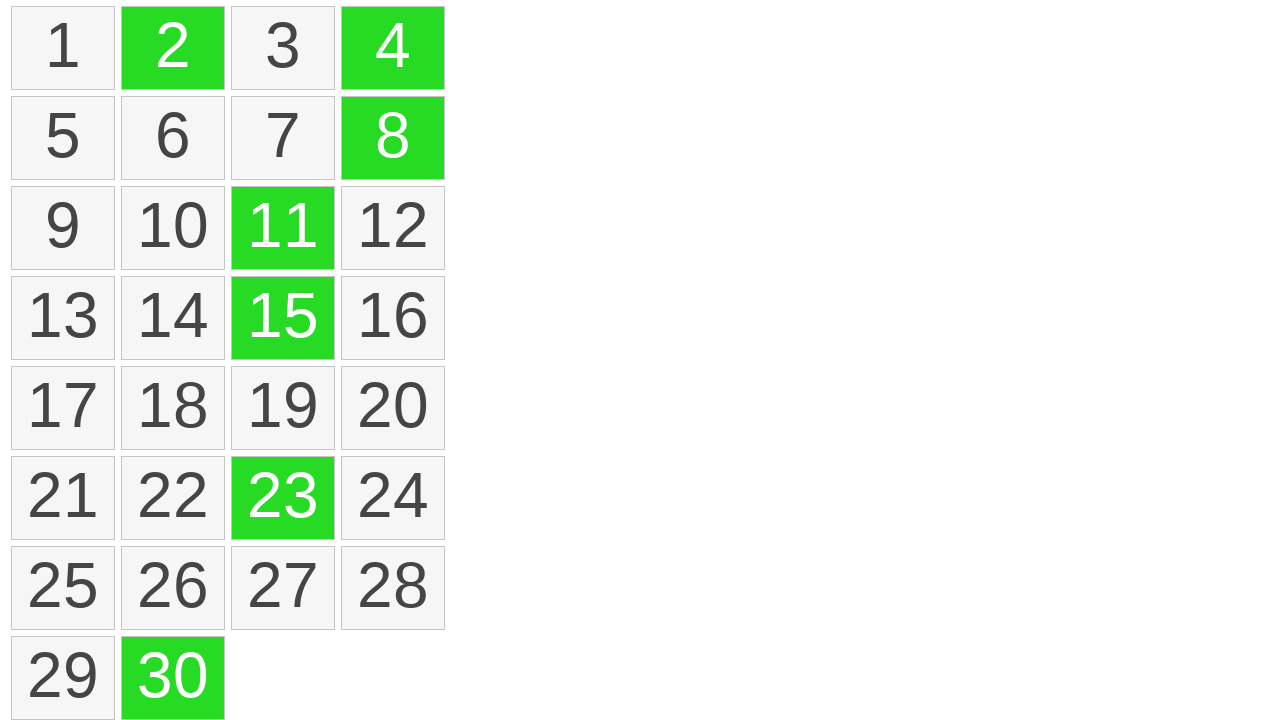

Verified that selected items are marked with ui-selected class
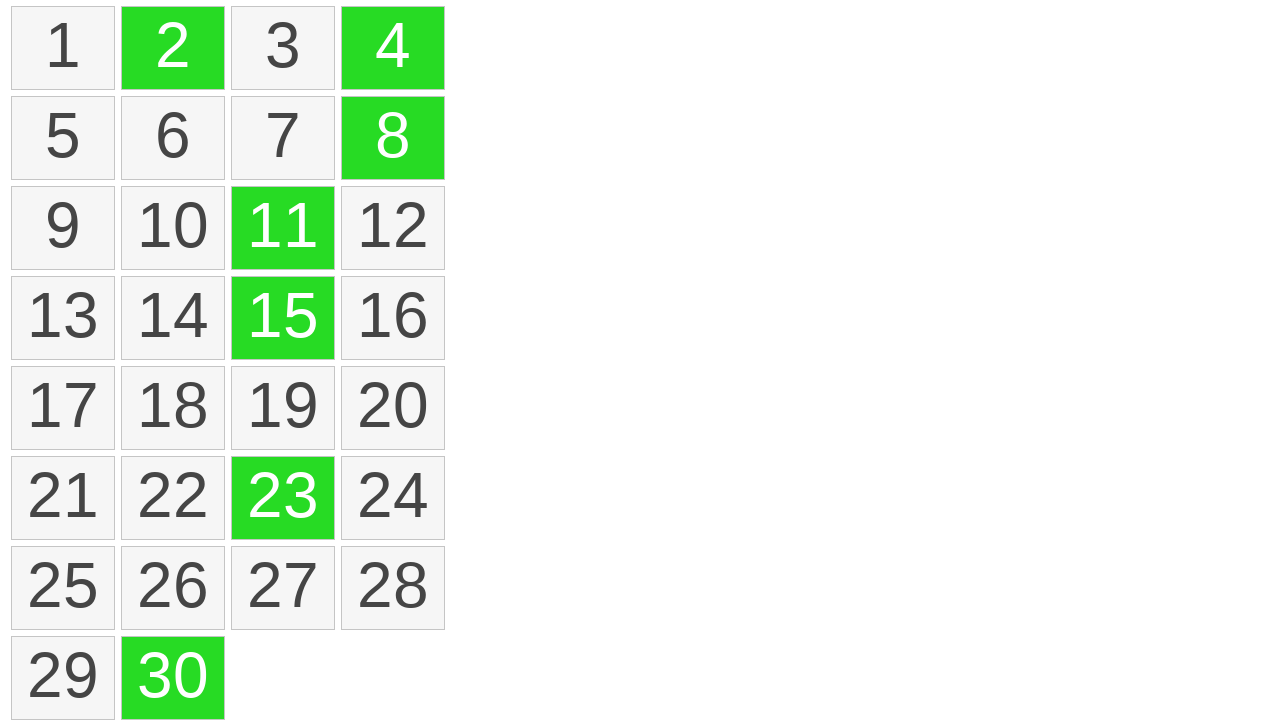

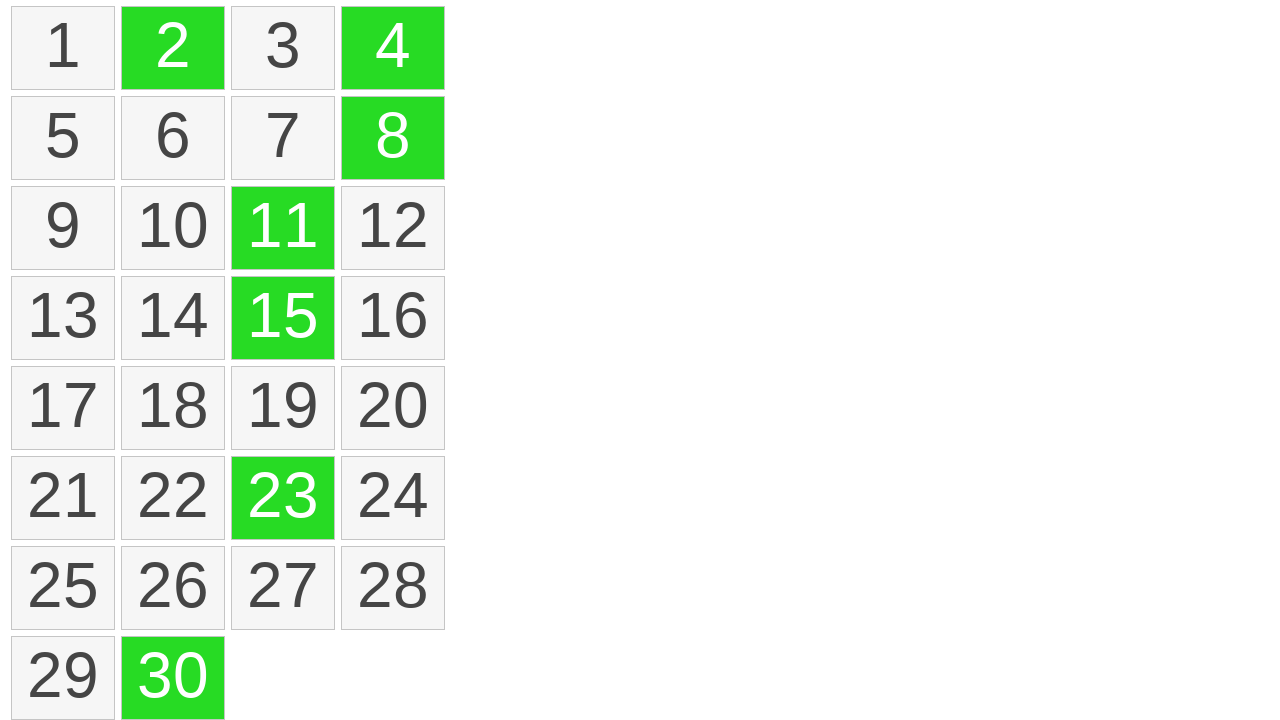